Validates navigation to the "Cursos" section by clicking the Cursos link in the header and verifying the page title changes accordingly.

Starting URL: https://www.freerangetesters.com/

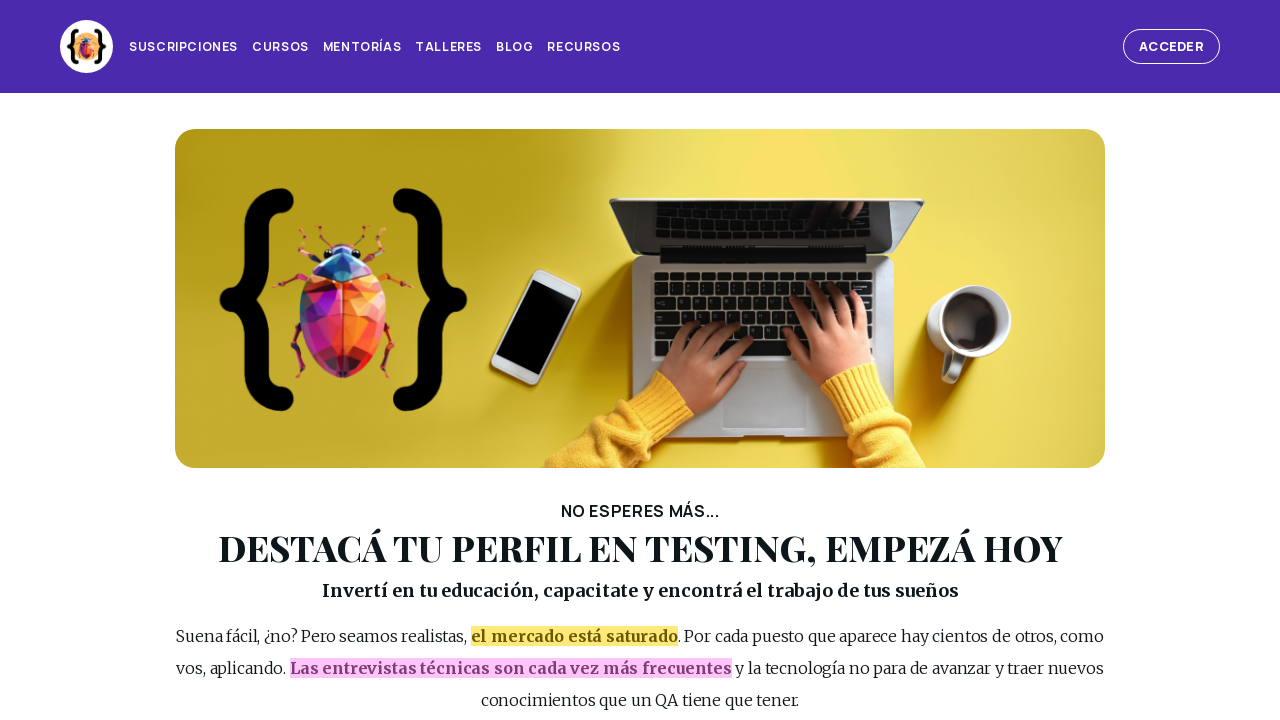

Verified main page title matches 'Free Range Testers'
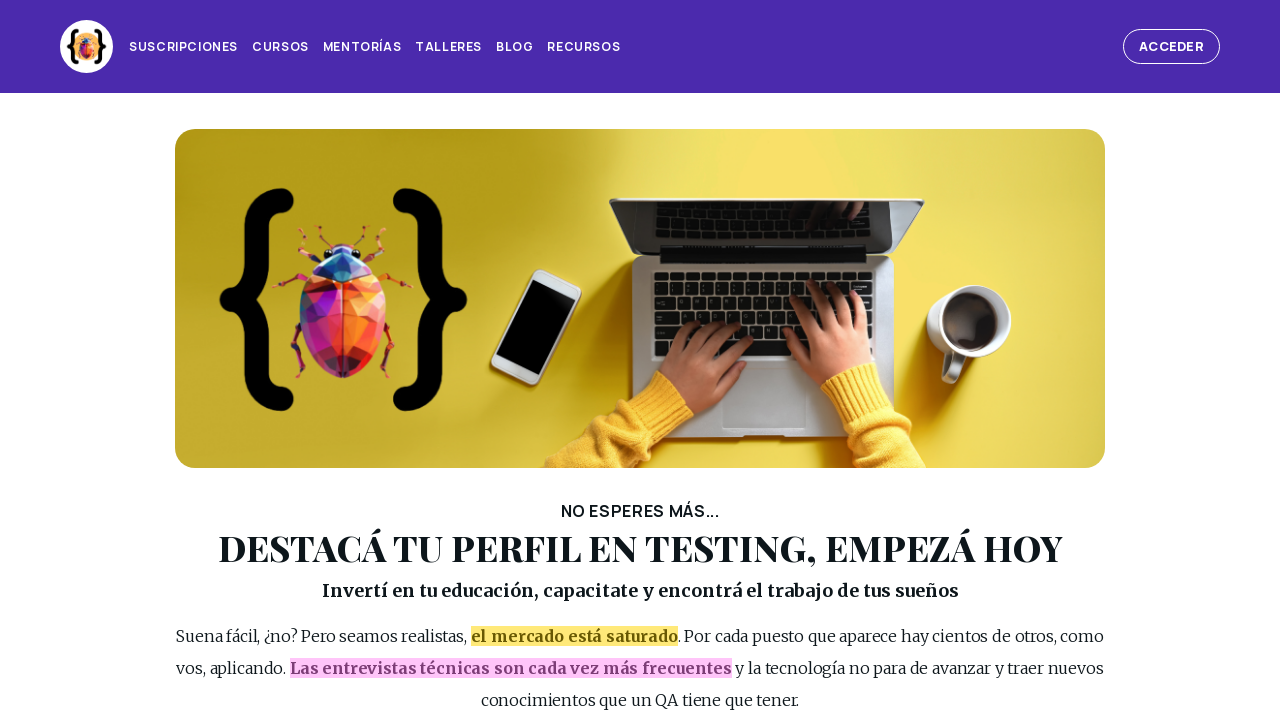

Clicked 'Cursos' link in the header at (280, 47) on #page_header >> internal:role=link[name="Cursos"s]
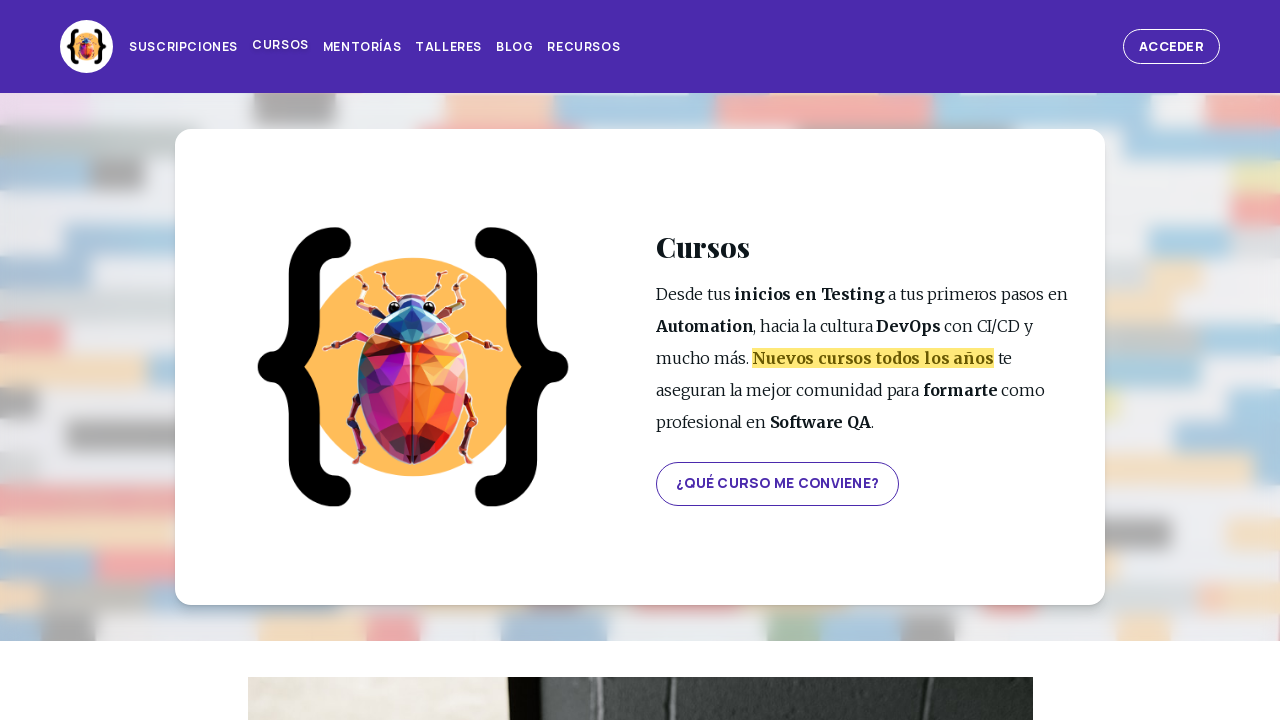

Navigation to Cursos section completed
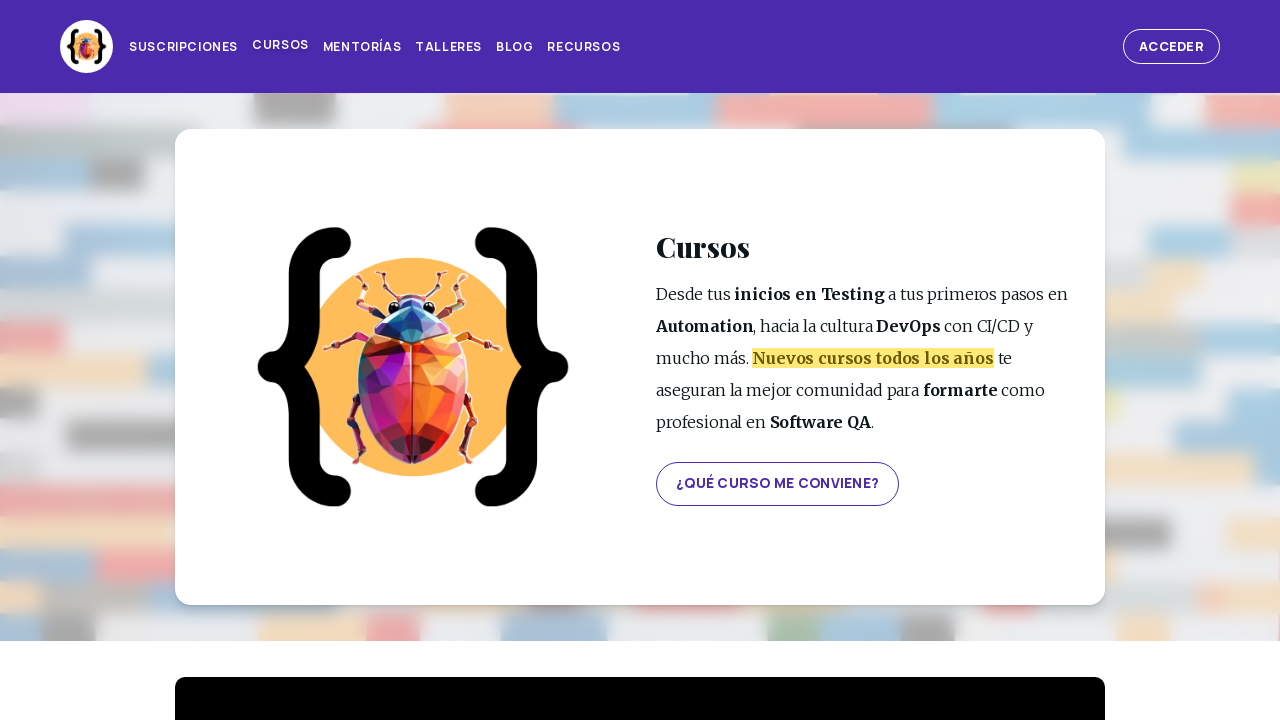

Verified page title changed to 'Cursos'
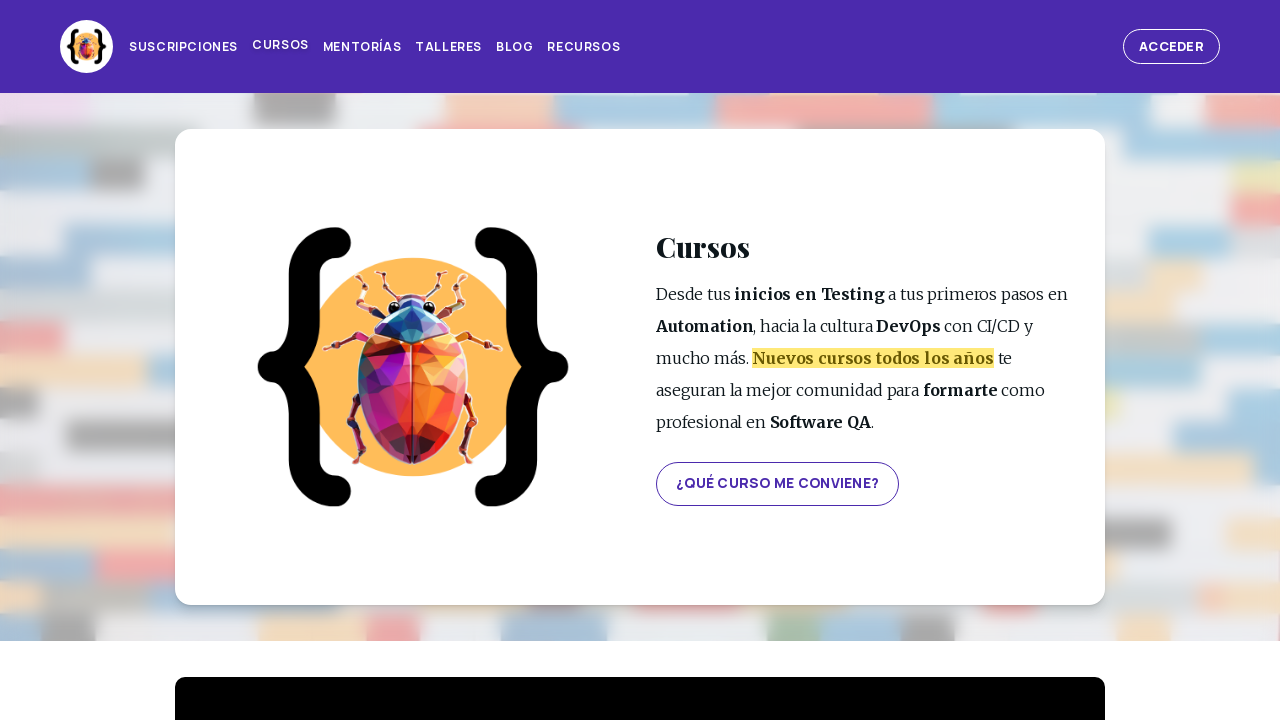

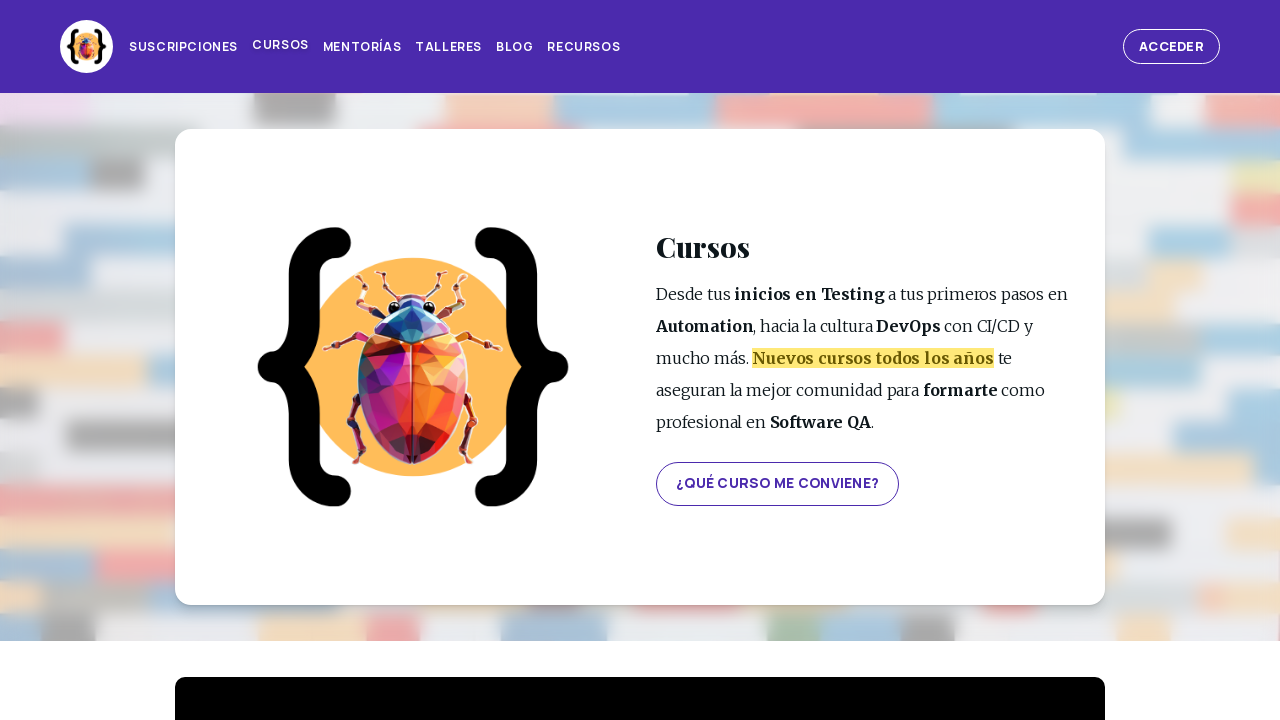